Tests clicking the "Get Started" button on the DS Portal homepage to begin the application flow

Starting URL: https://dsportalapp.herokuapp.com

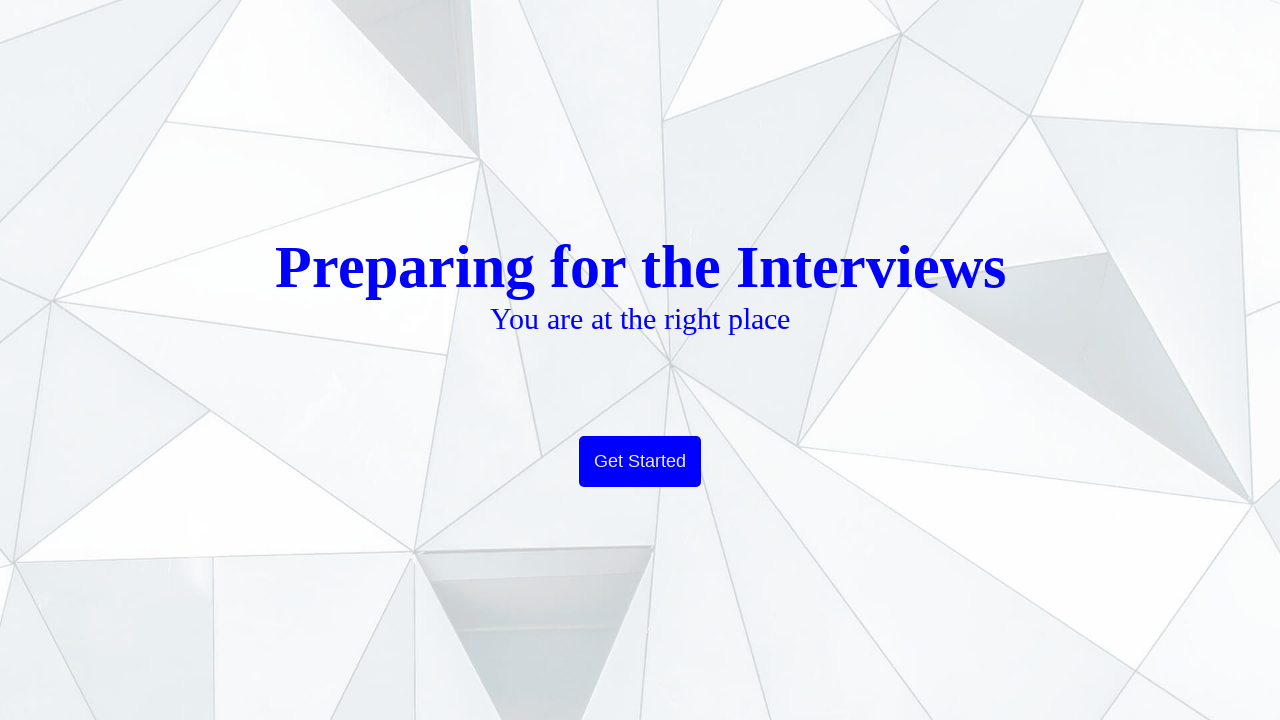

Navigated to DS Portal homepage
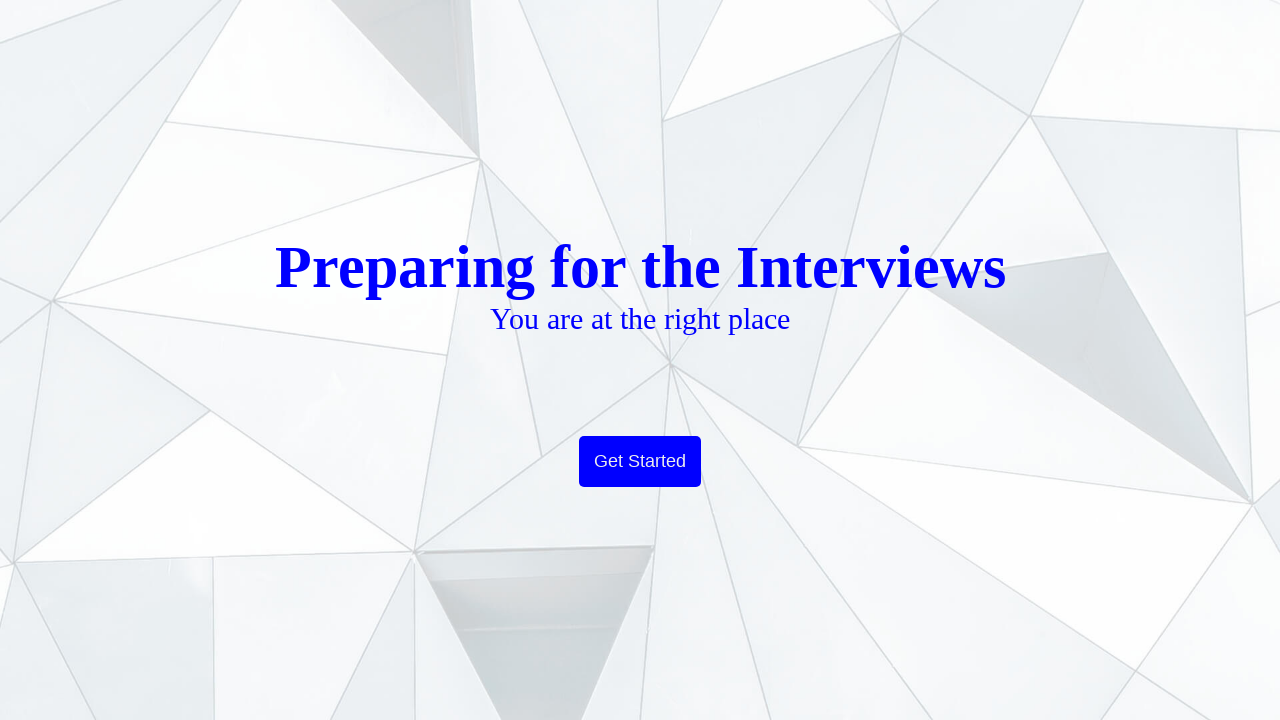

Clicked the 'Get Started' button to begin application flow at (640, 462) on xpath=//button[contains(text(),'Get Started')]
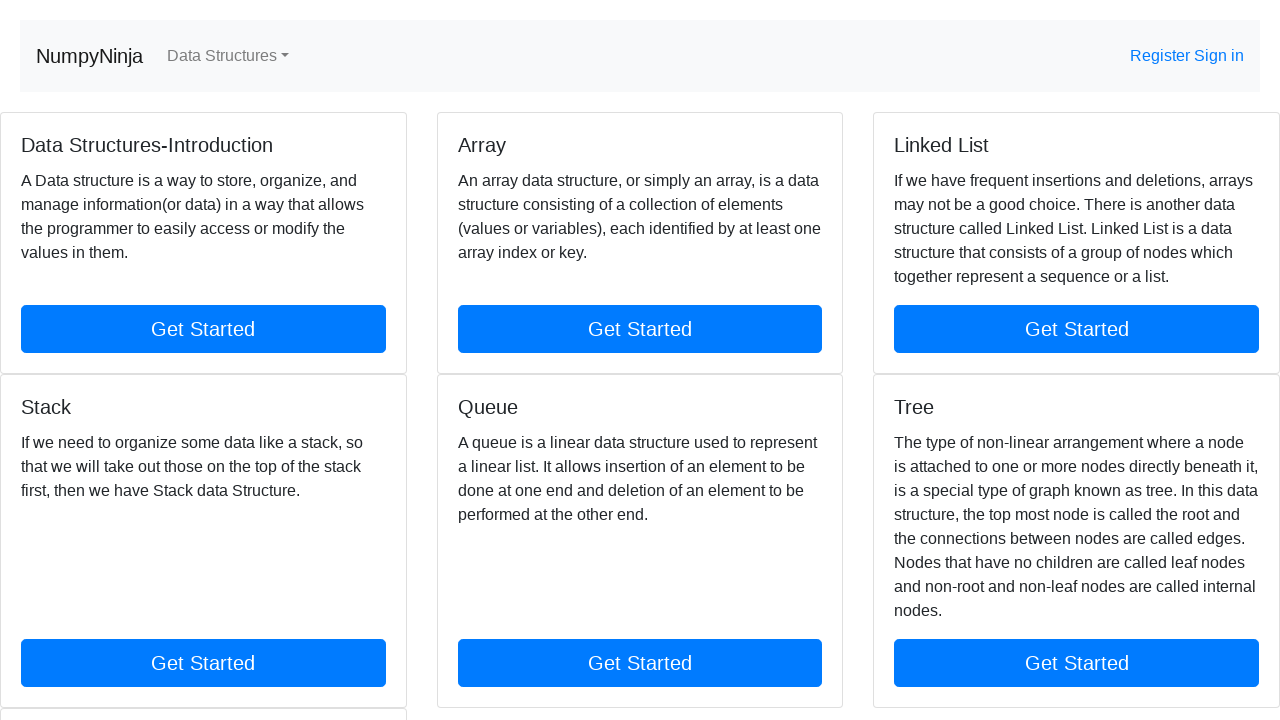

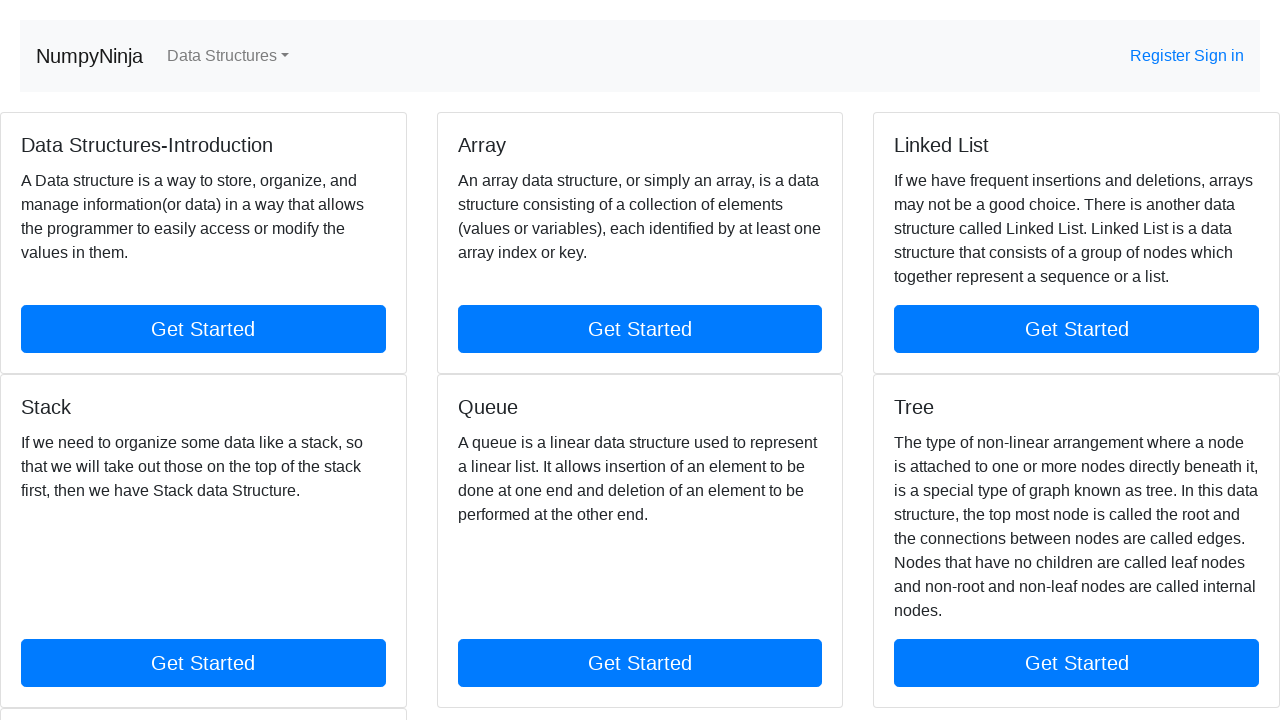